Tests form field interactions on MyContactForm website by filling in username and password fields and clicking a button

Starting URL: https://www.mycontactform.com/

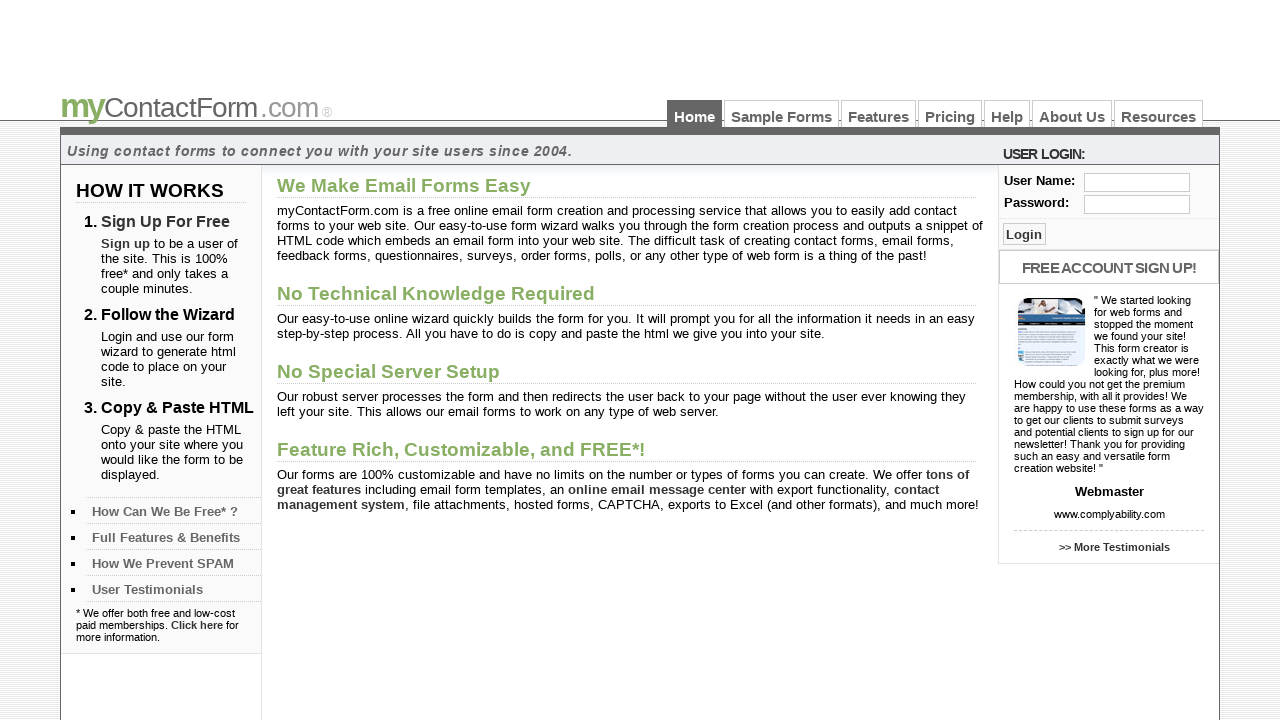

Filled username field with 'hi' on div:nth-child(3) > div:nth-child(2) > div:nth-child(1) > form > fieldset > div:n
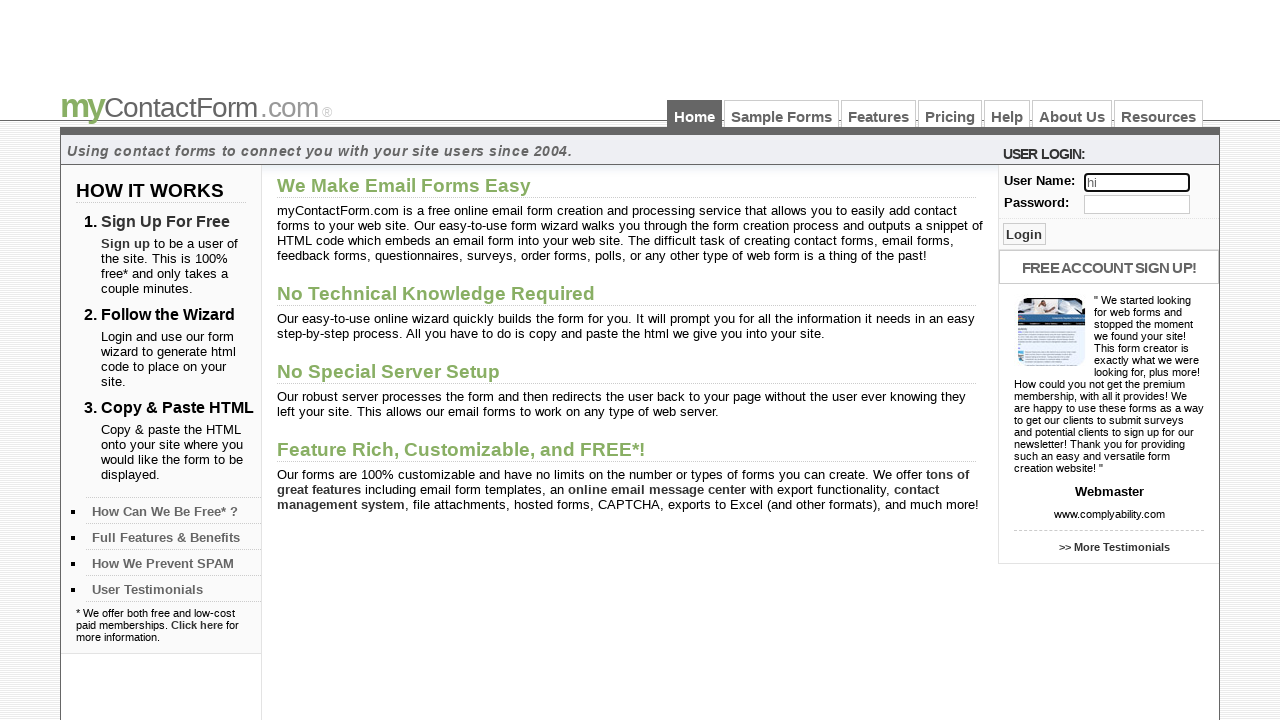

Filled password field with 'hi' on input[type='password']
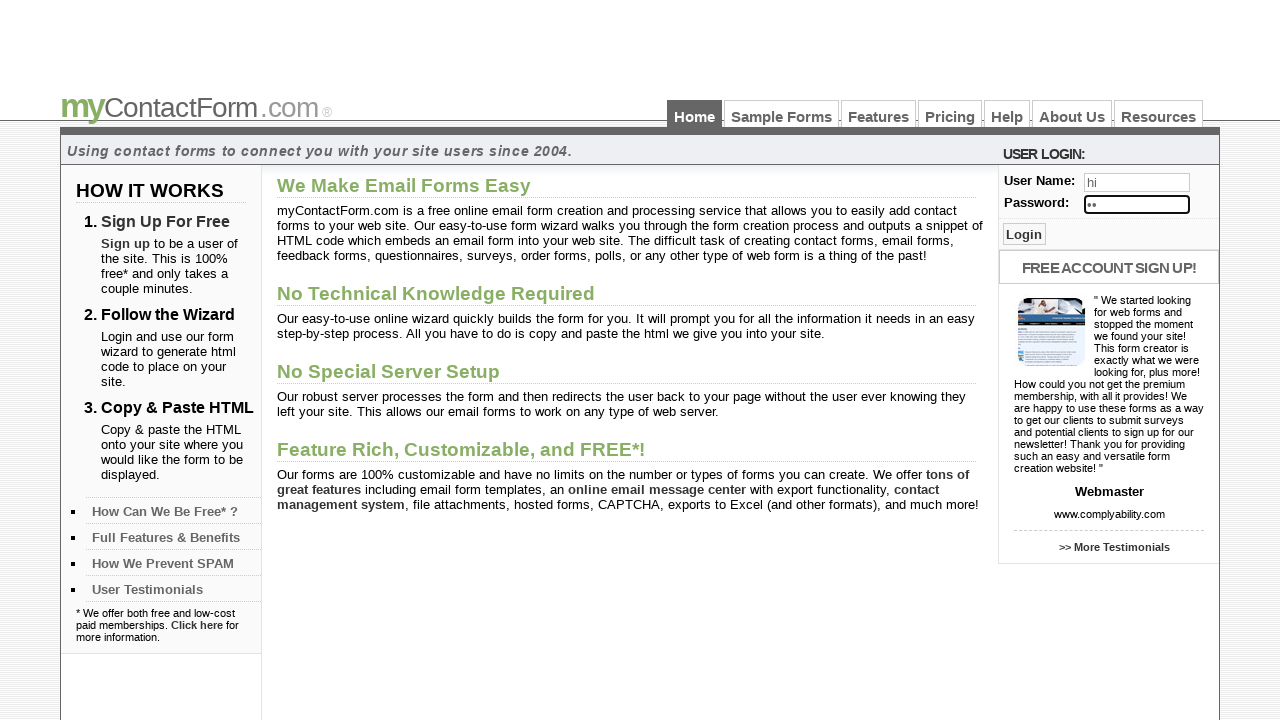

Clicked submit/login button at (1137, 182) on #right_col_top form div input
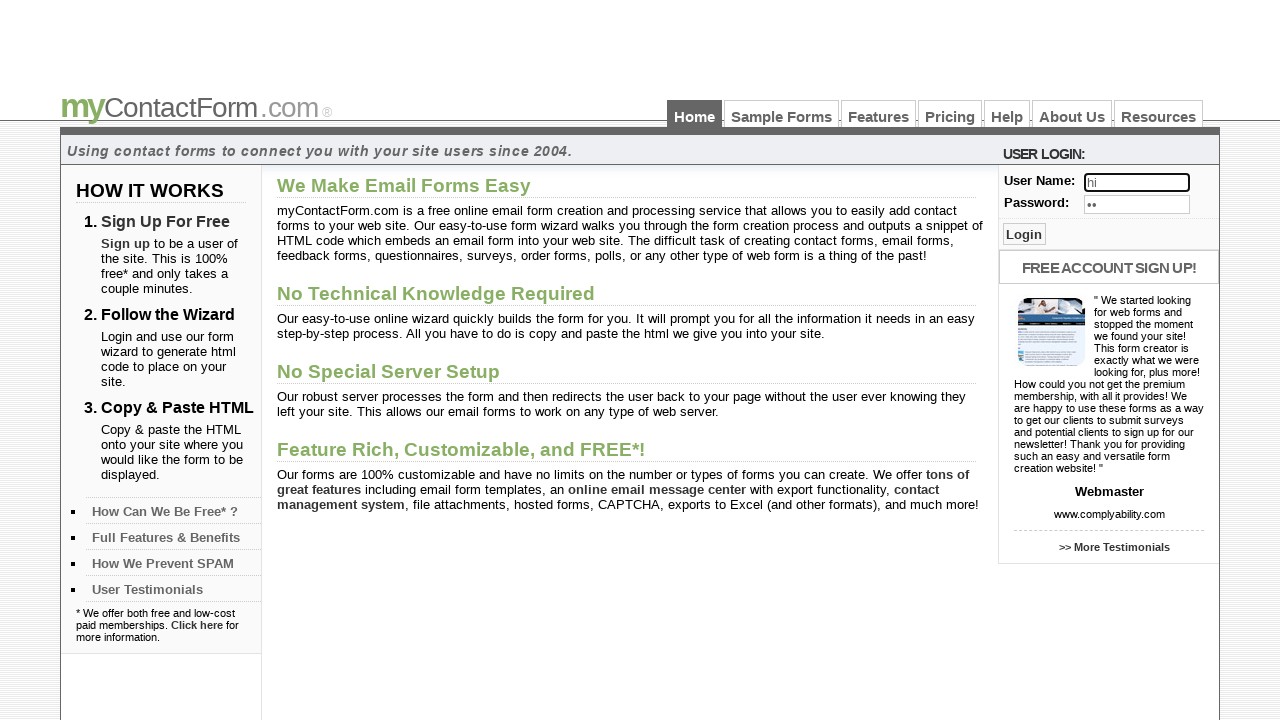

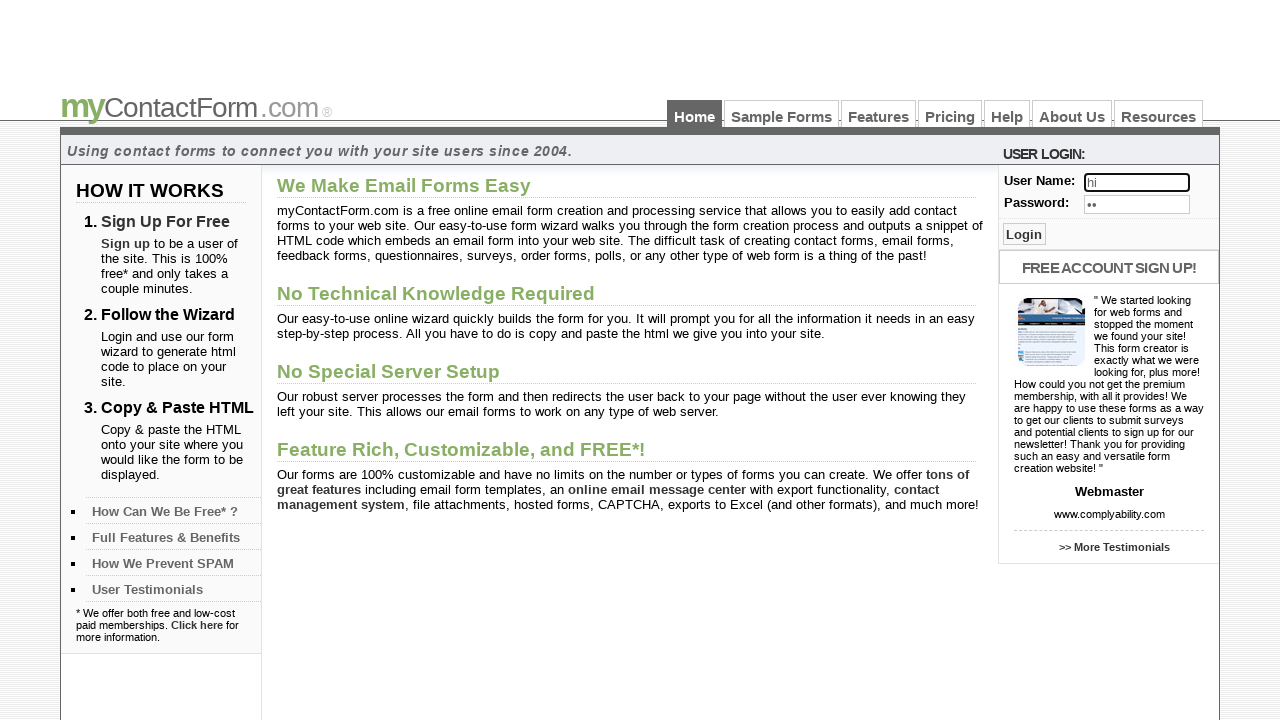